Tests standard click functionality by clicking the dynamic click button and verifying the success message appears

Starting URL: https://demoqa.com/buttons

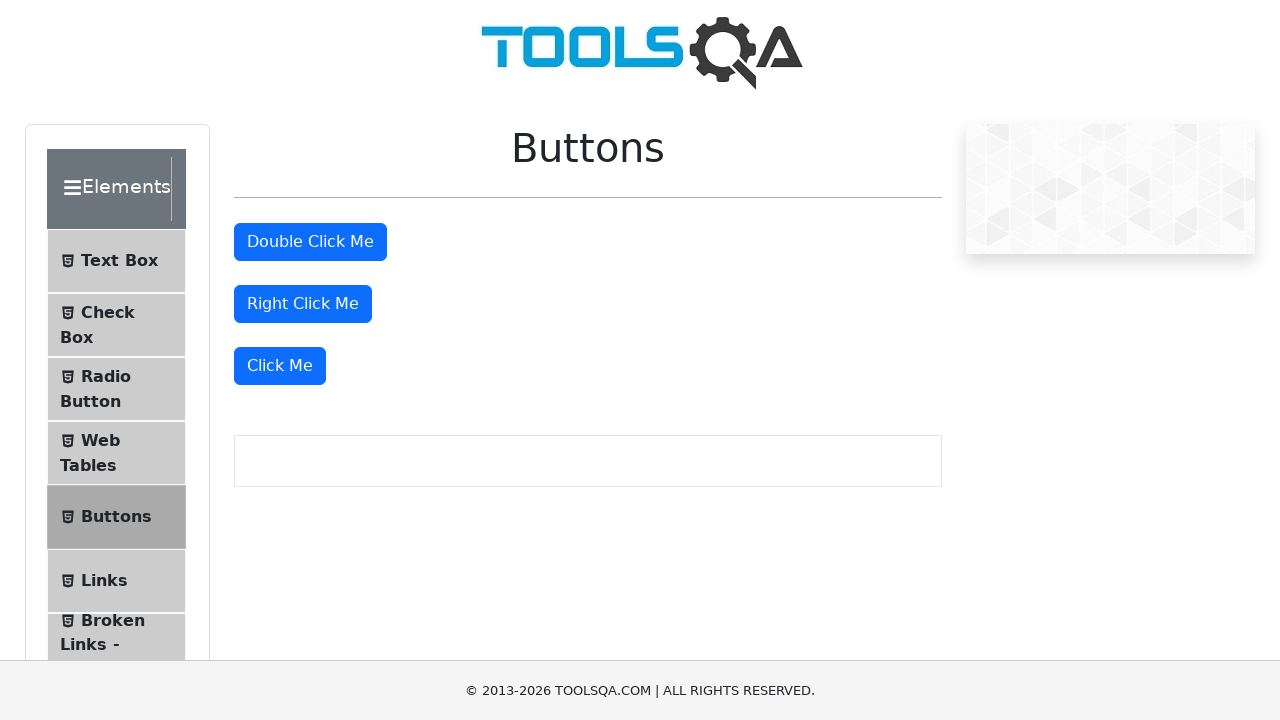

Clicked the dynamic 'Click Me' button at (280, 366) on xpath=//button[text()='Click Me']
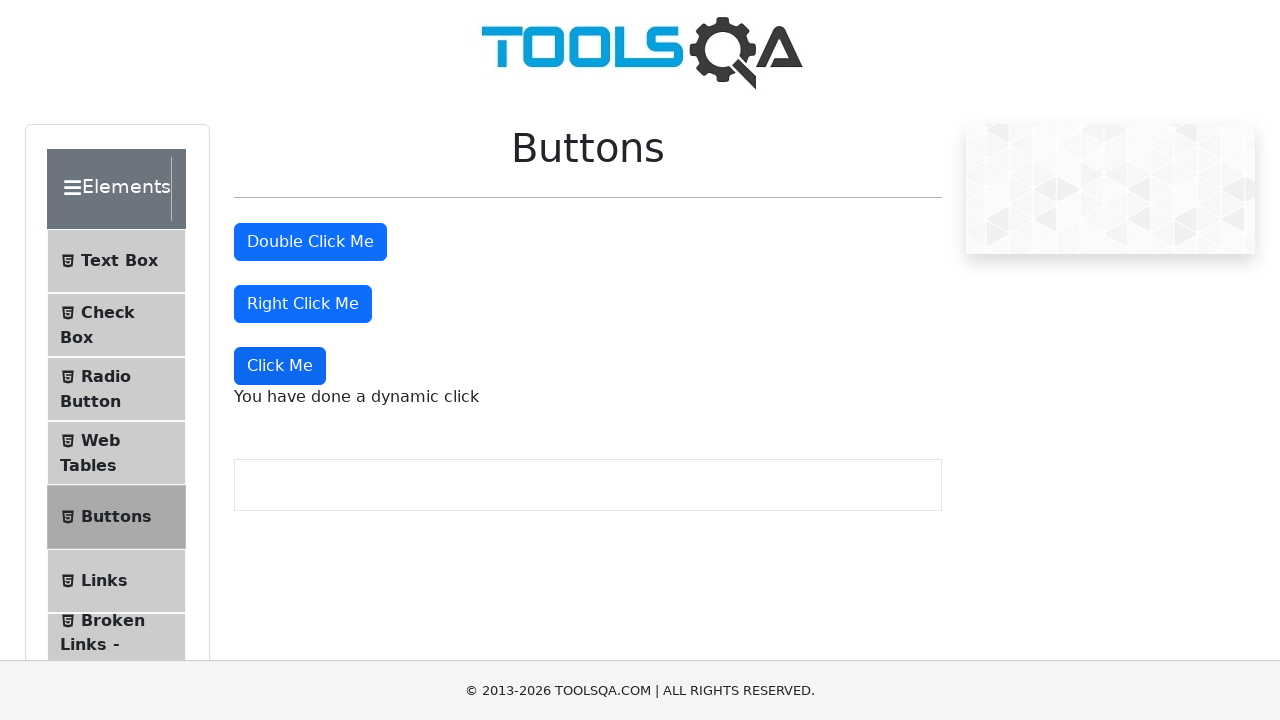

Success message appeared after clicking the button
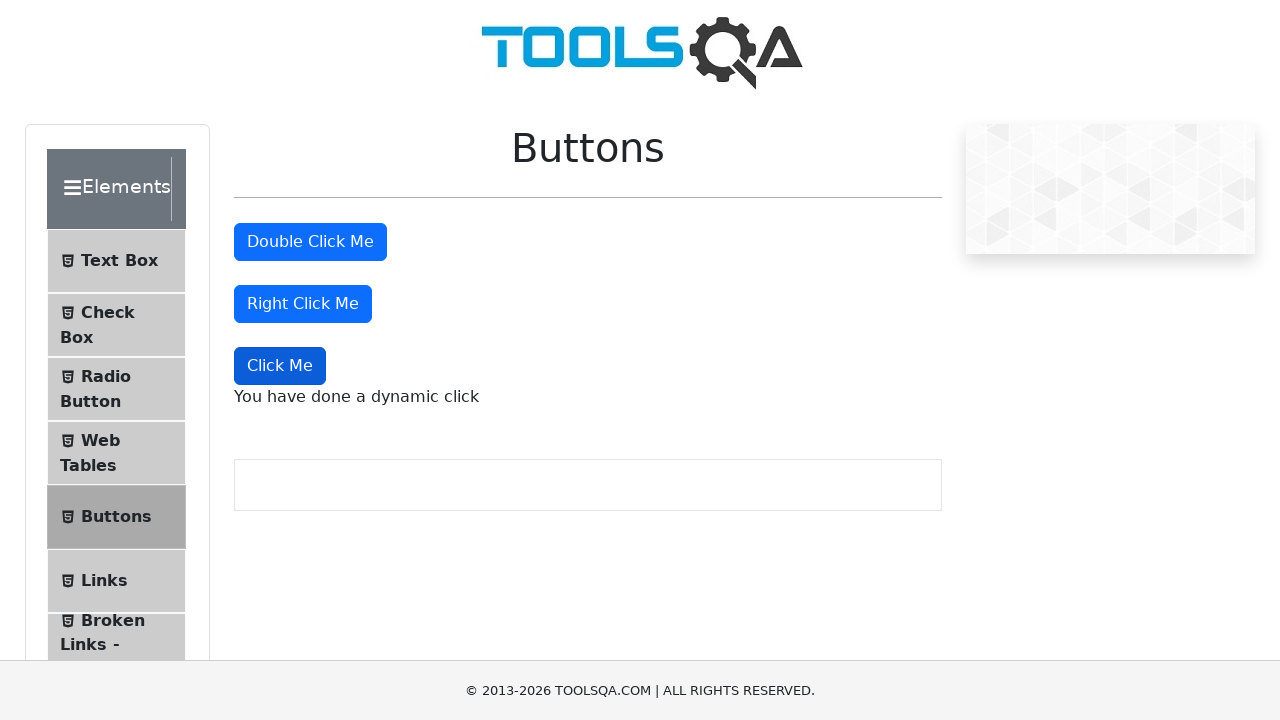

Retrieved success message text content
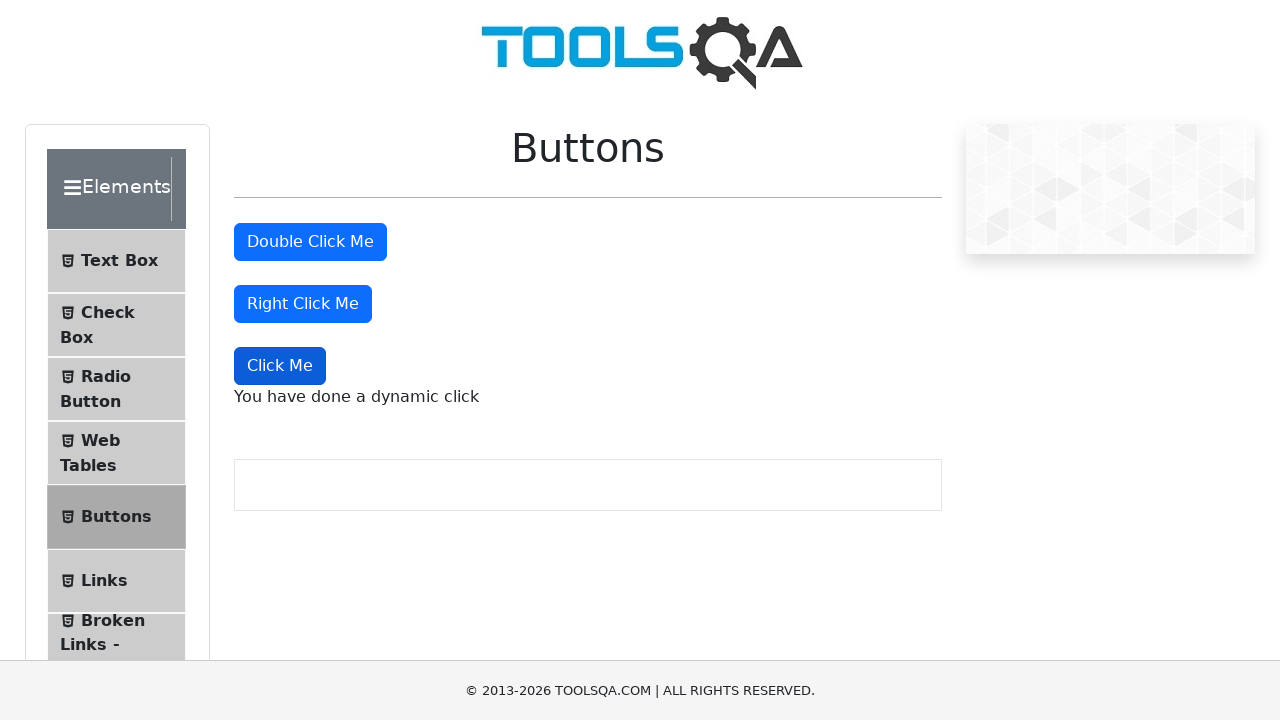

Verified success message equals 'You have done a dynamic click'
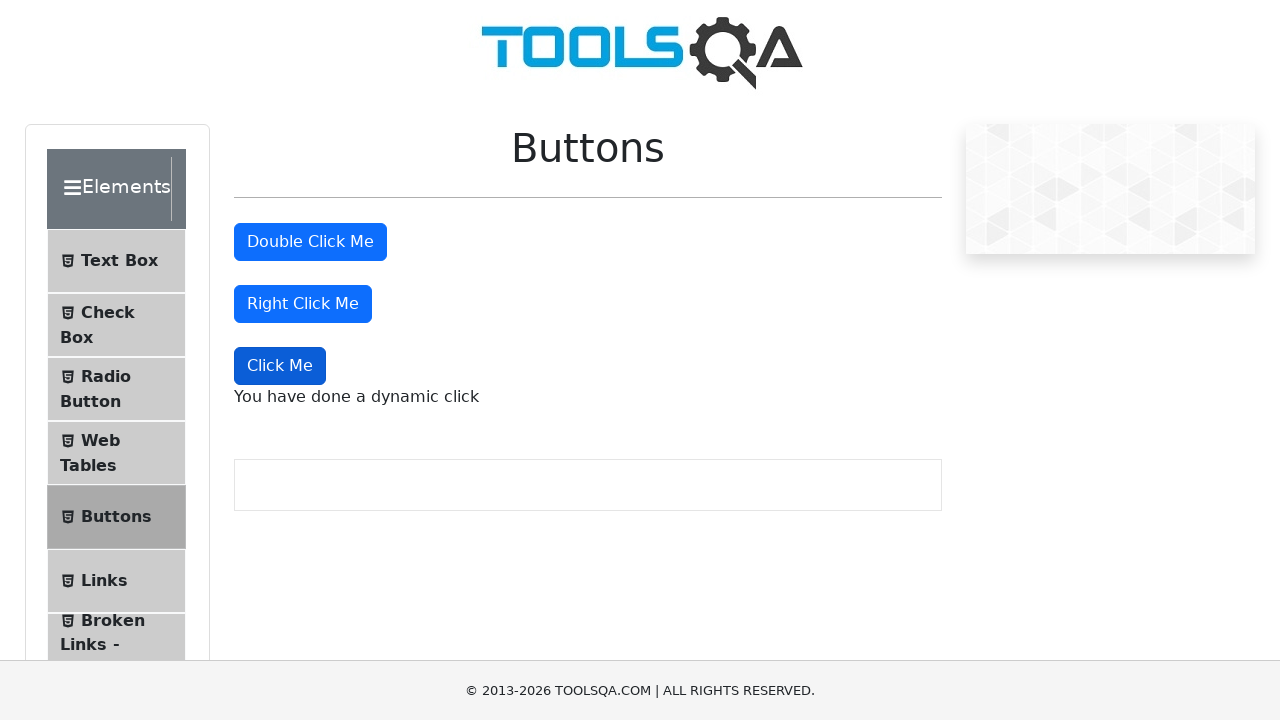

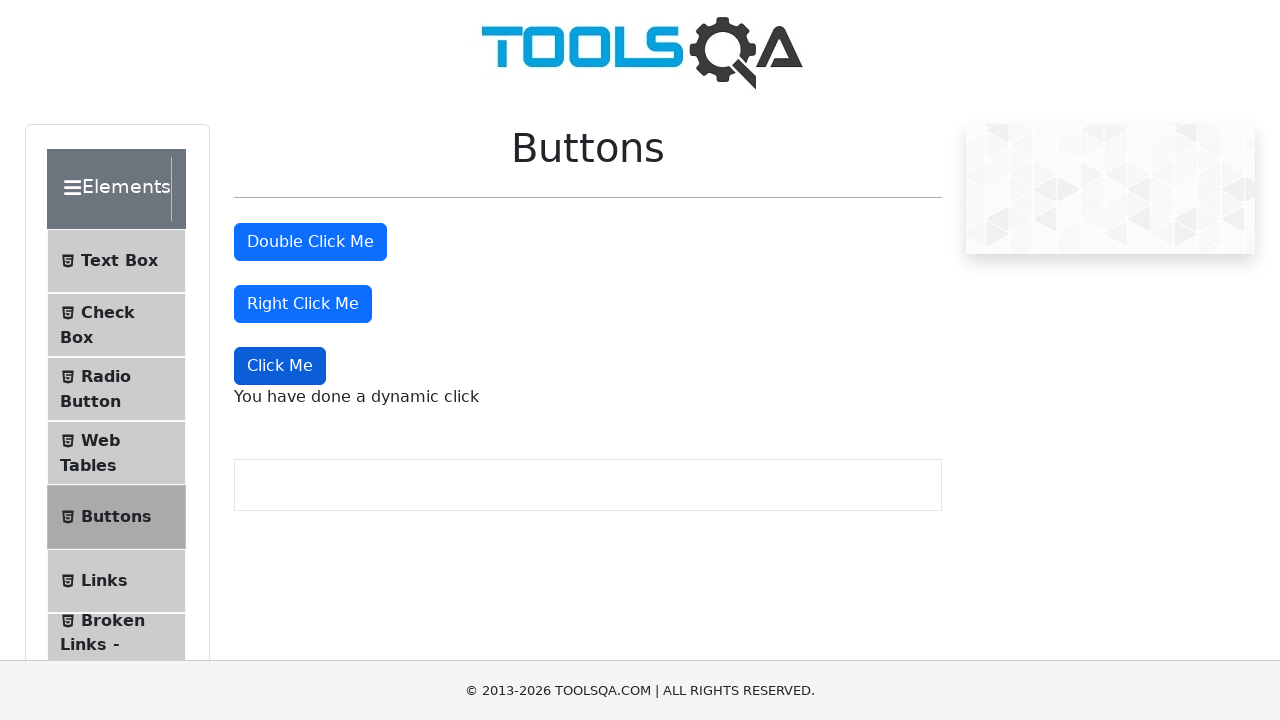